Tests dynamic controls by verifying a textbox is initially disabled, clicking Enable button, and confirming the textbox becomes enabled with a success message

Starting URL: https://the-internet.herokuapp.com/dynamic_controls

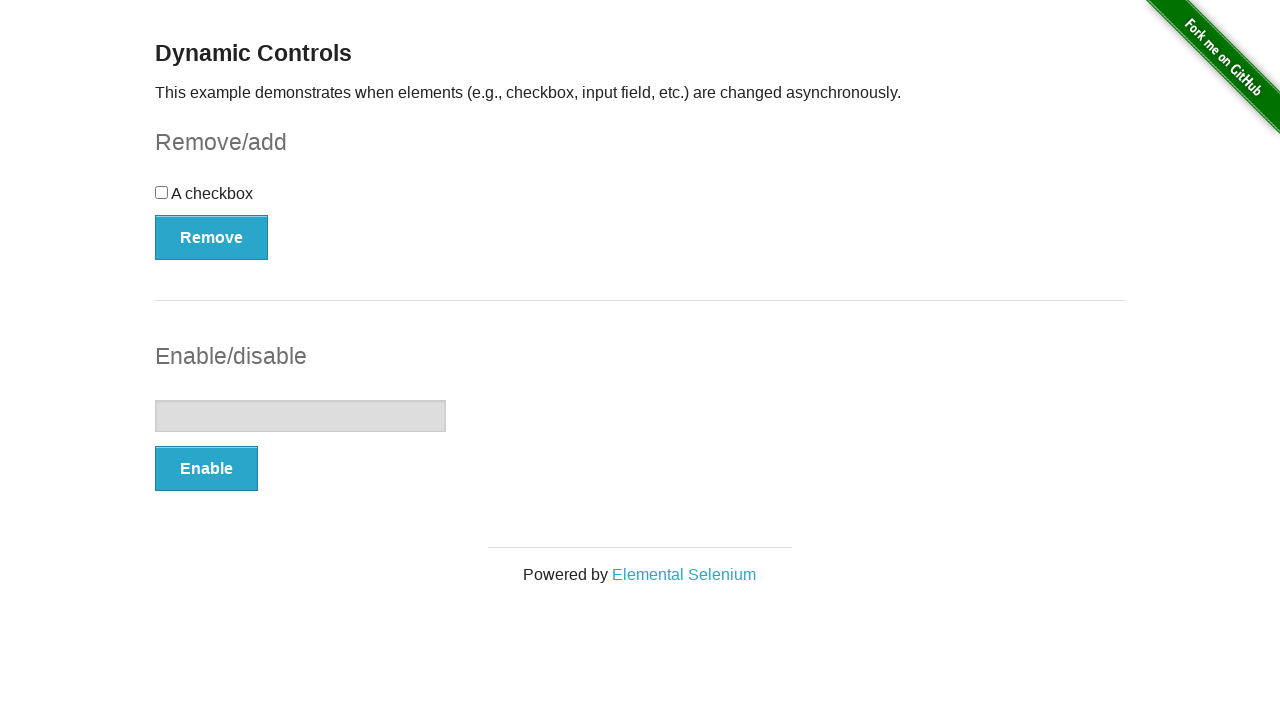

Located textbox element
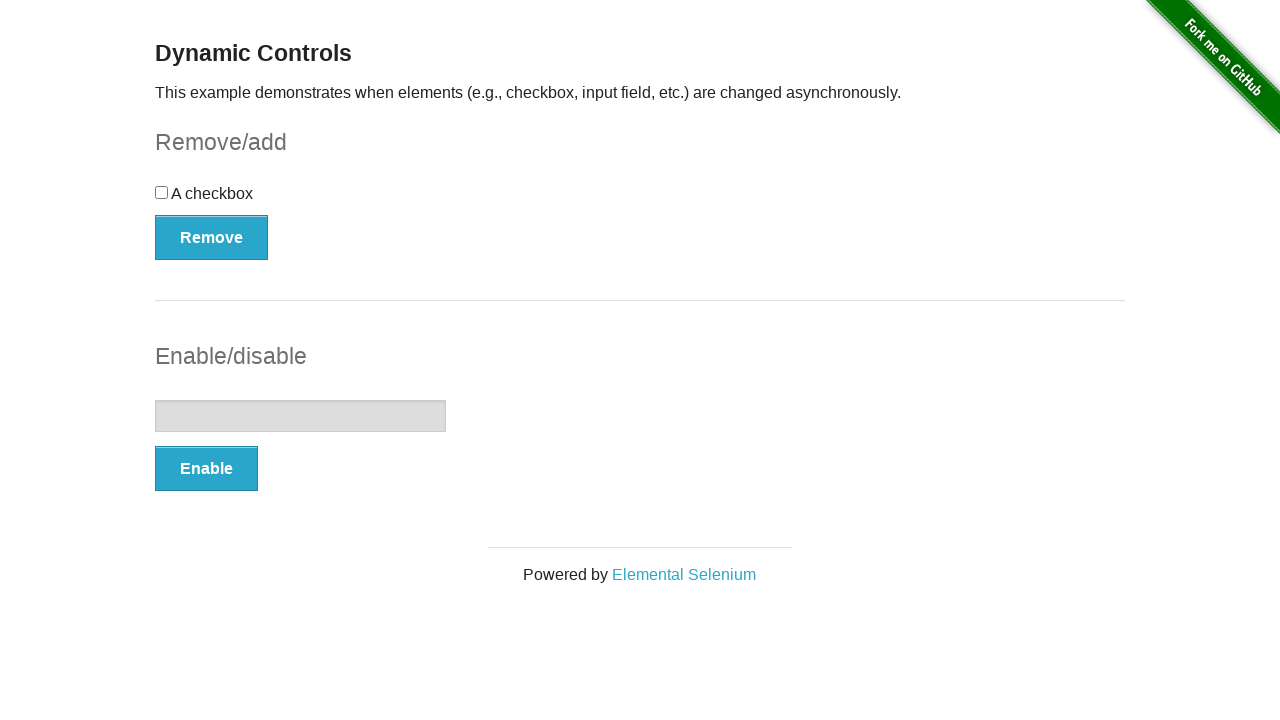

Verified textbox is initially disabled
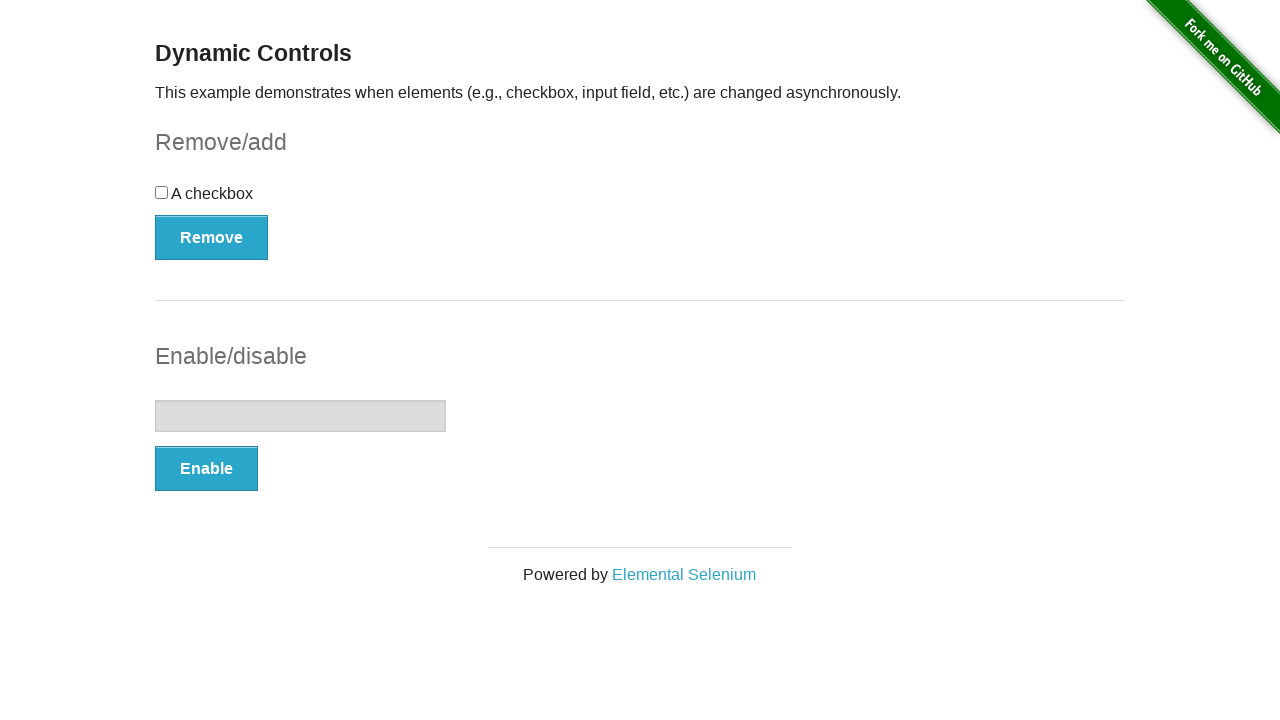

Clicked Enable button at (206, 469) on button:has-text('Enable')
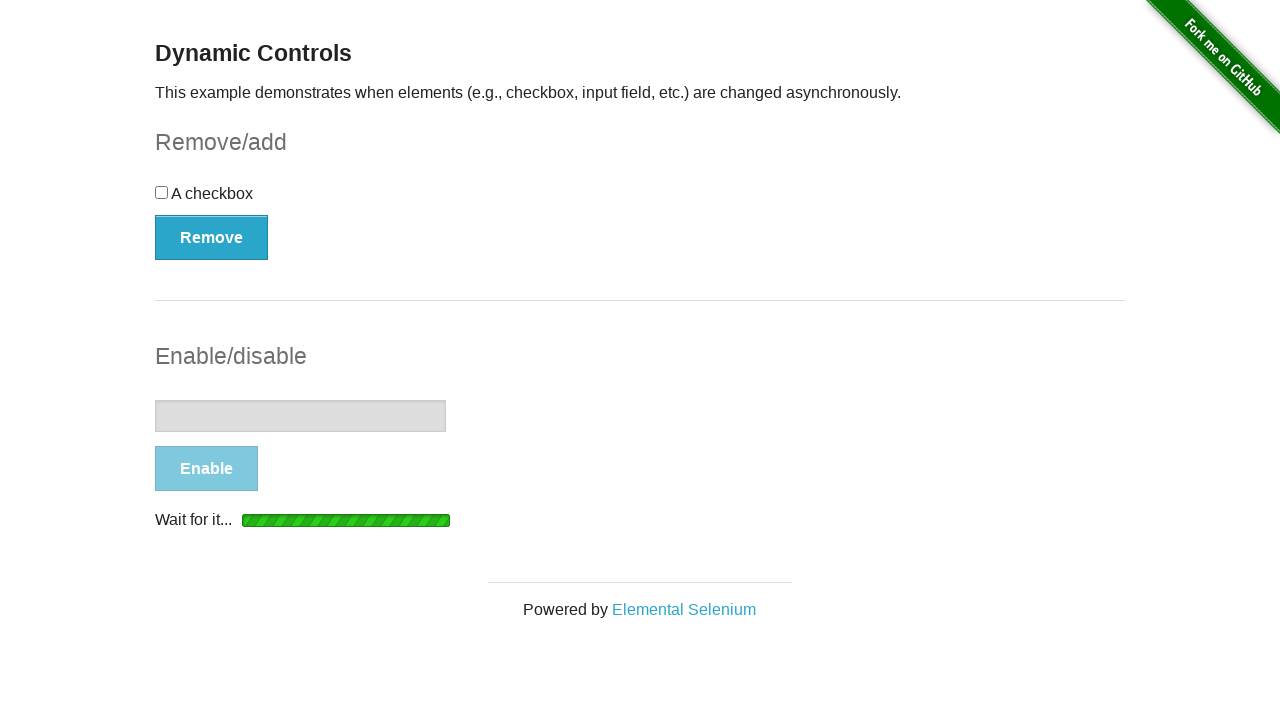

Success message appeared
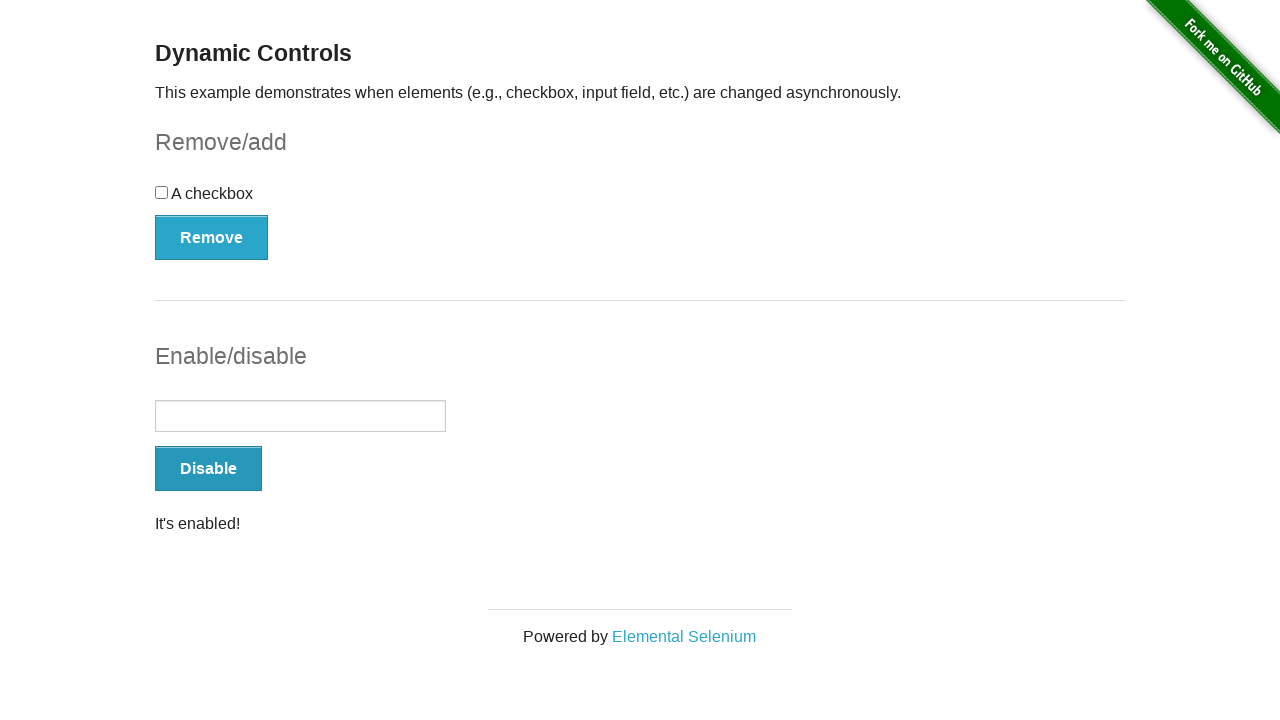

Confirmed success message is visible
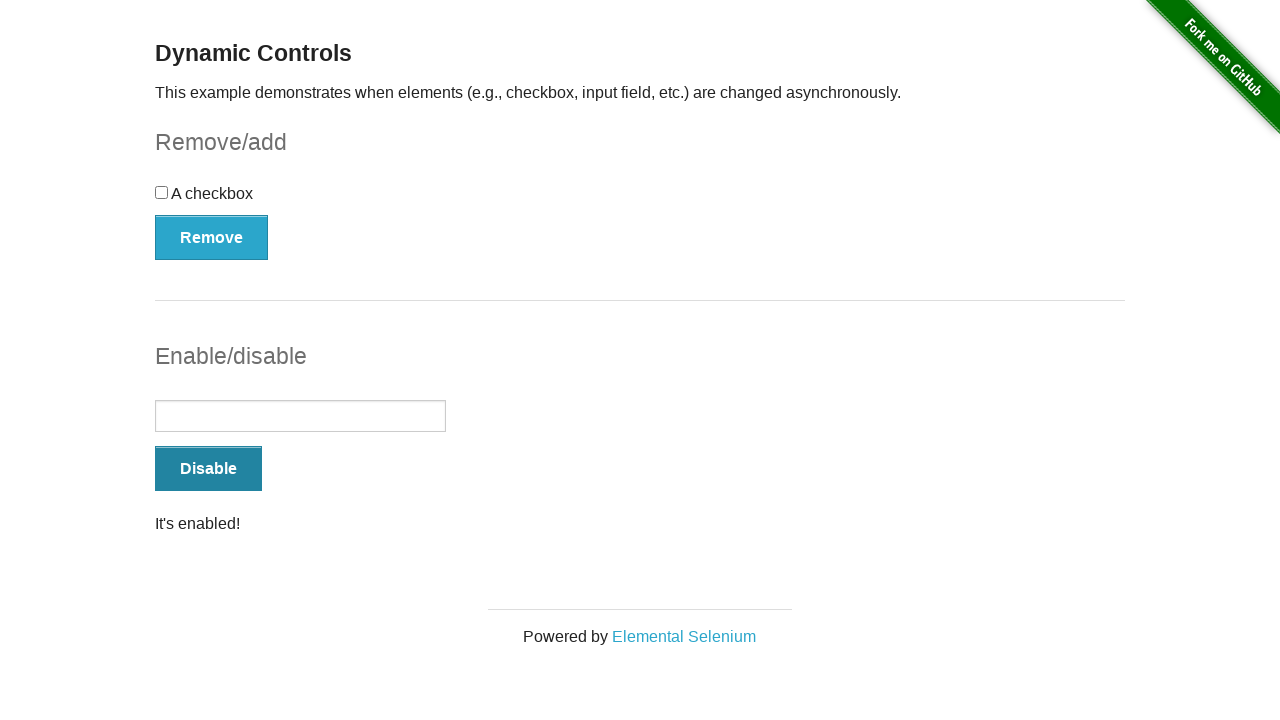

Verified textbox is now enabled
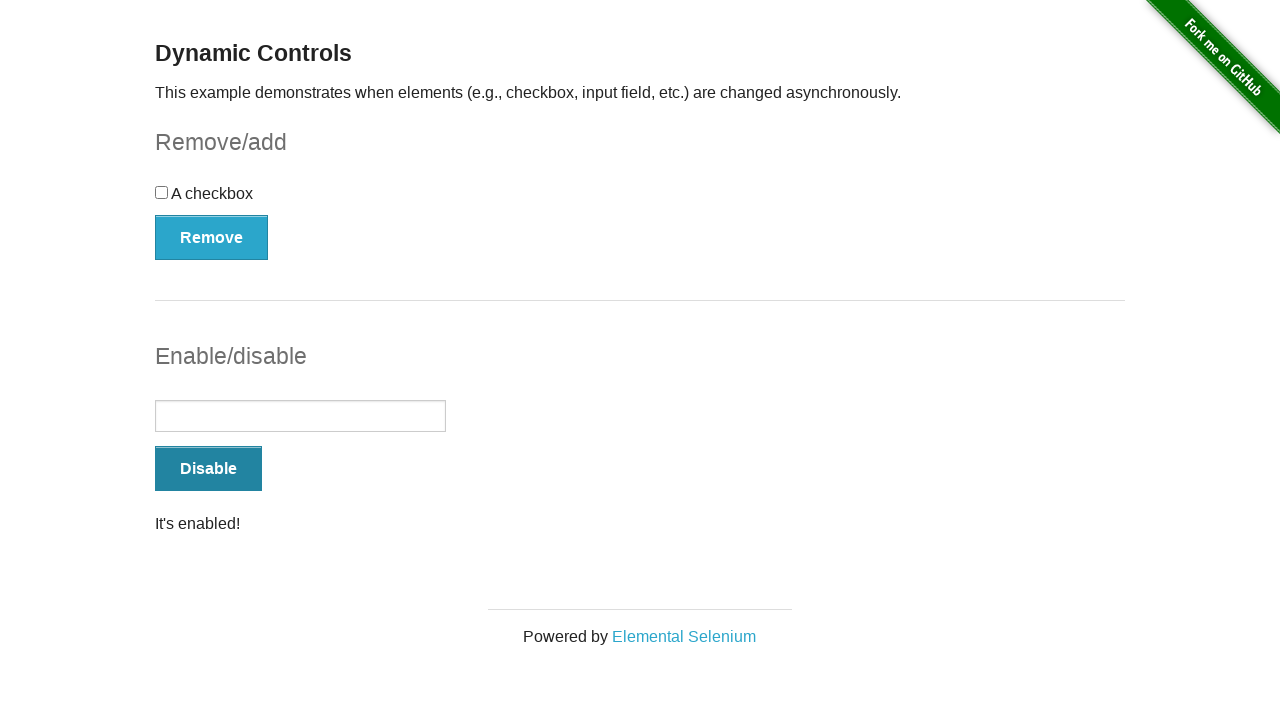

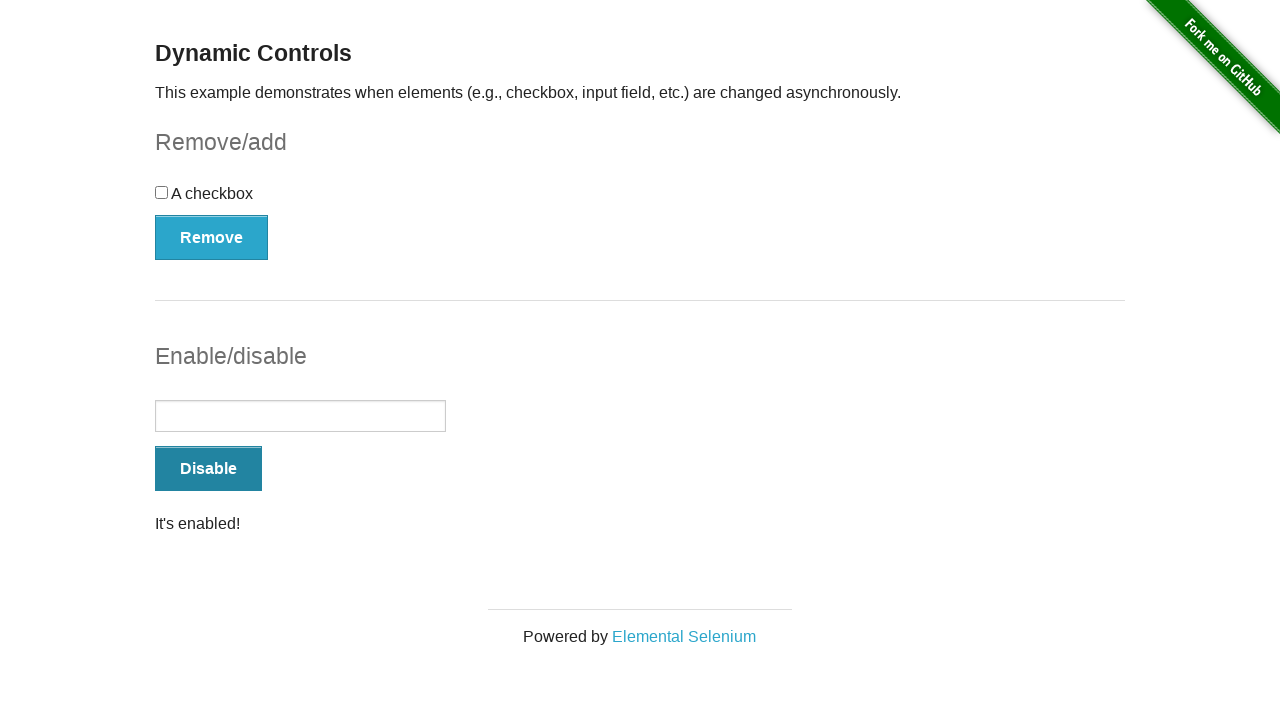